Tests drag and drop functionality by moving element A to container B, verifying the swap, then moving it back to container A and verifying the elements return to their original positions.

Starting URL: https://the-internet.herokuapp.com/drag_and_drop

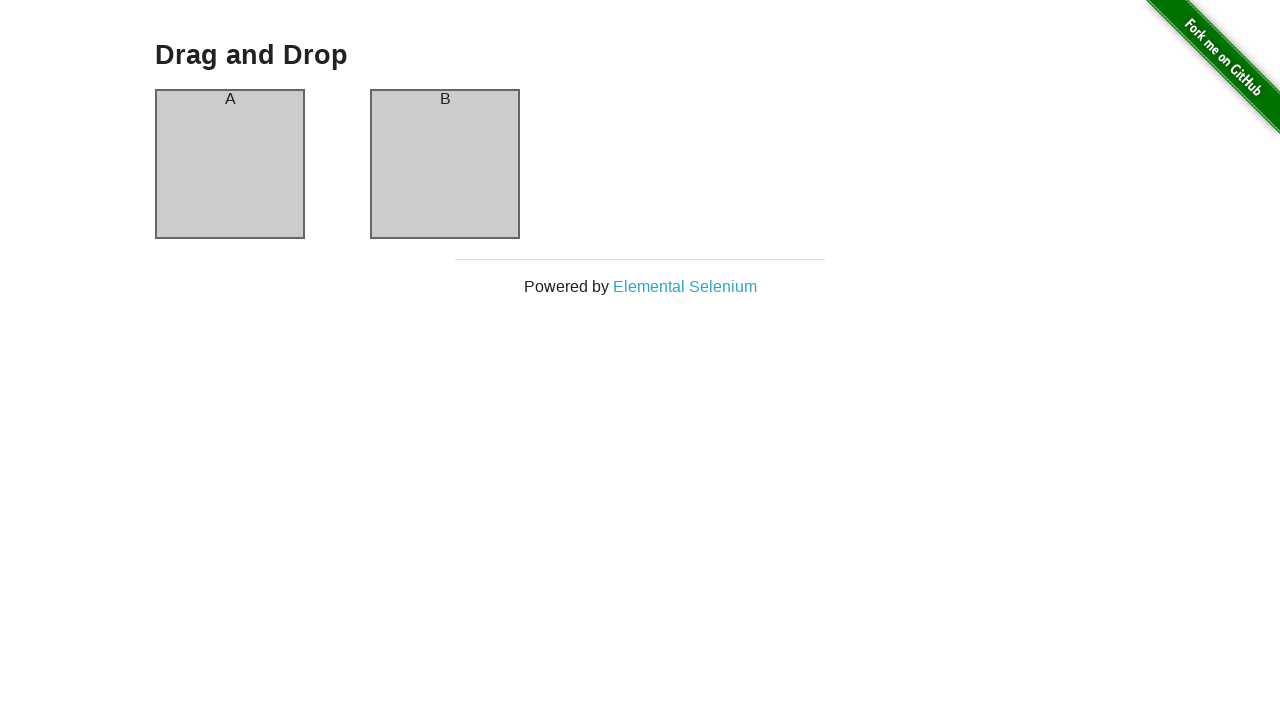

Waited for drag and drop page to load
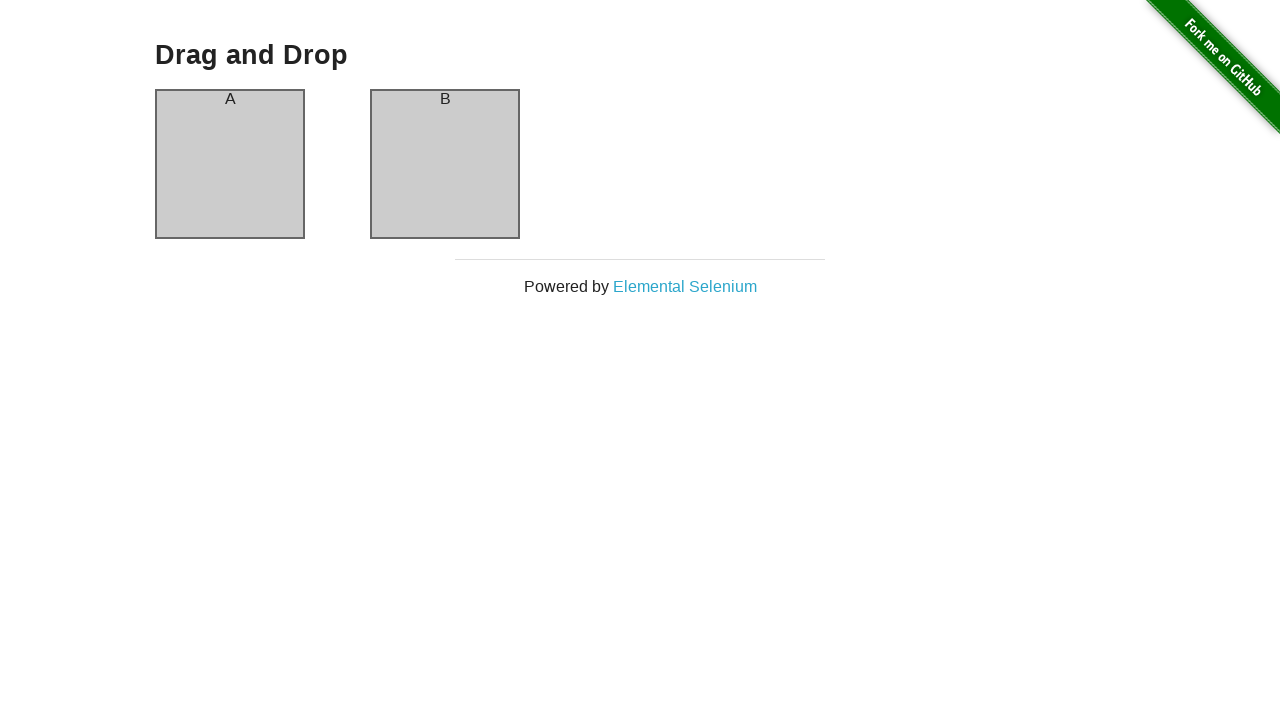

Verified column A header is present in initial state
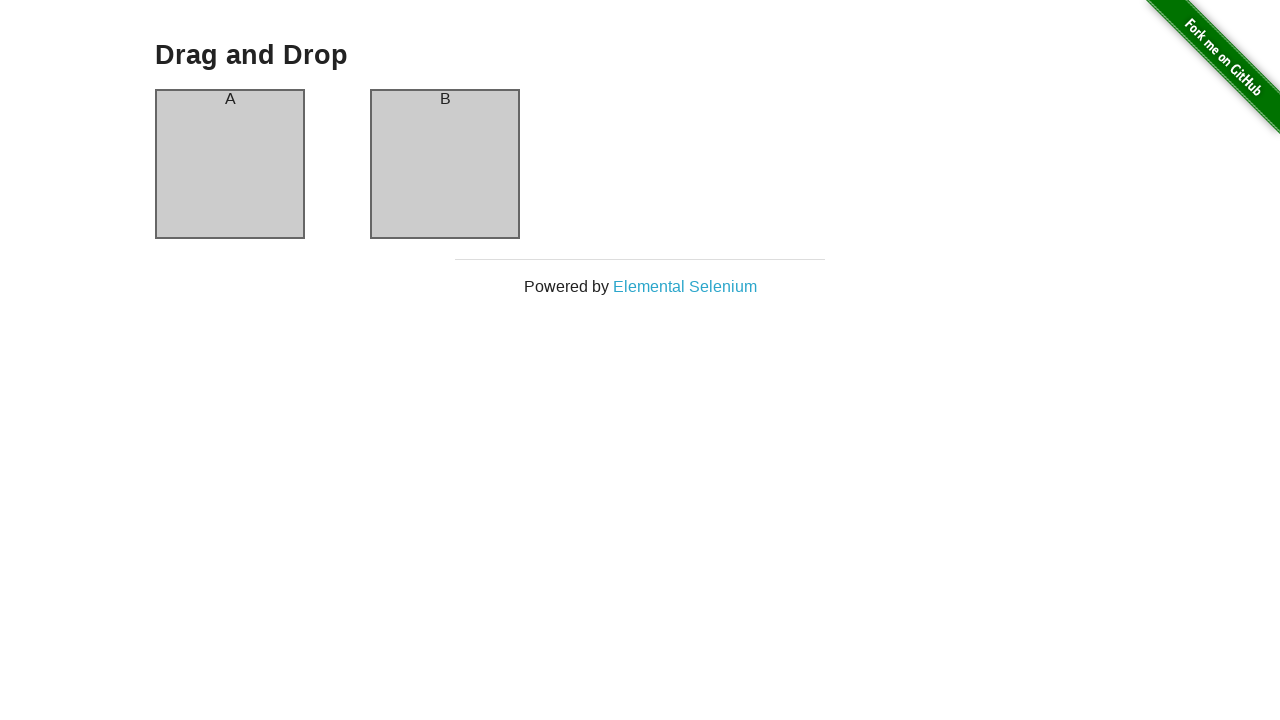

Verified column B header is present in initial state
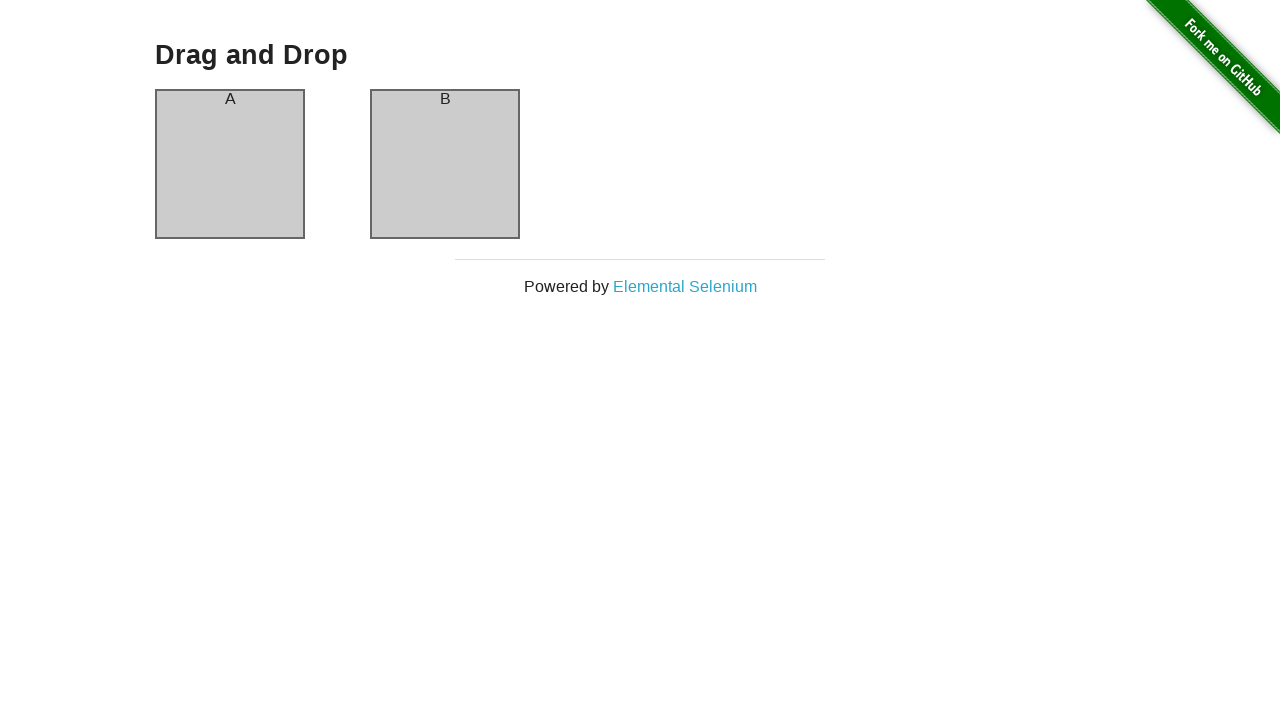

Dragged element from column A to column B at (445, 164)
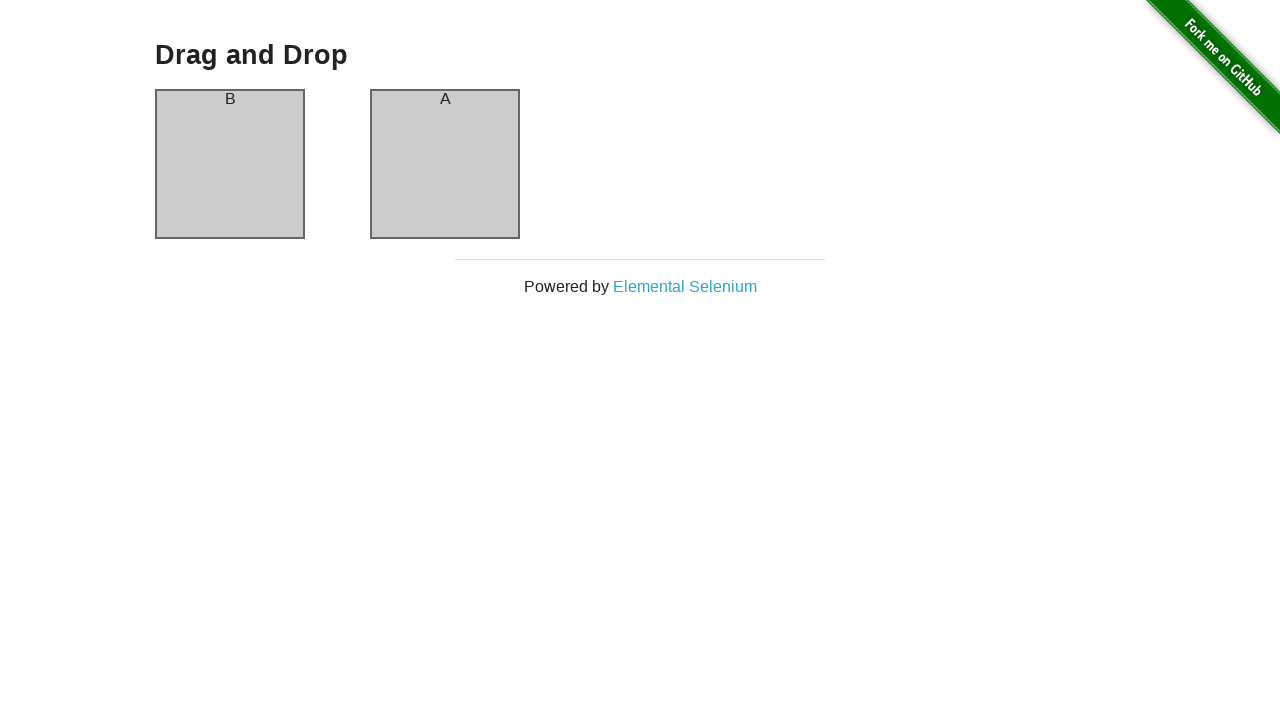

Waited 500ms for DOM to update after first drag
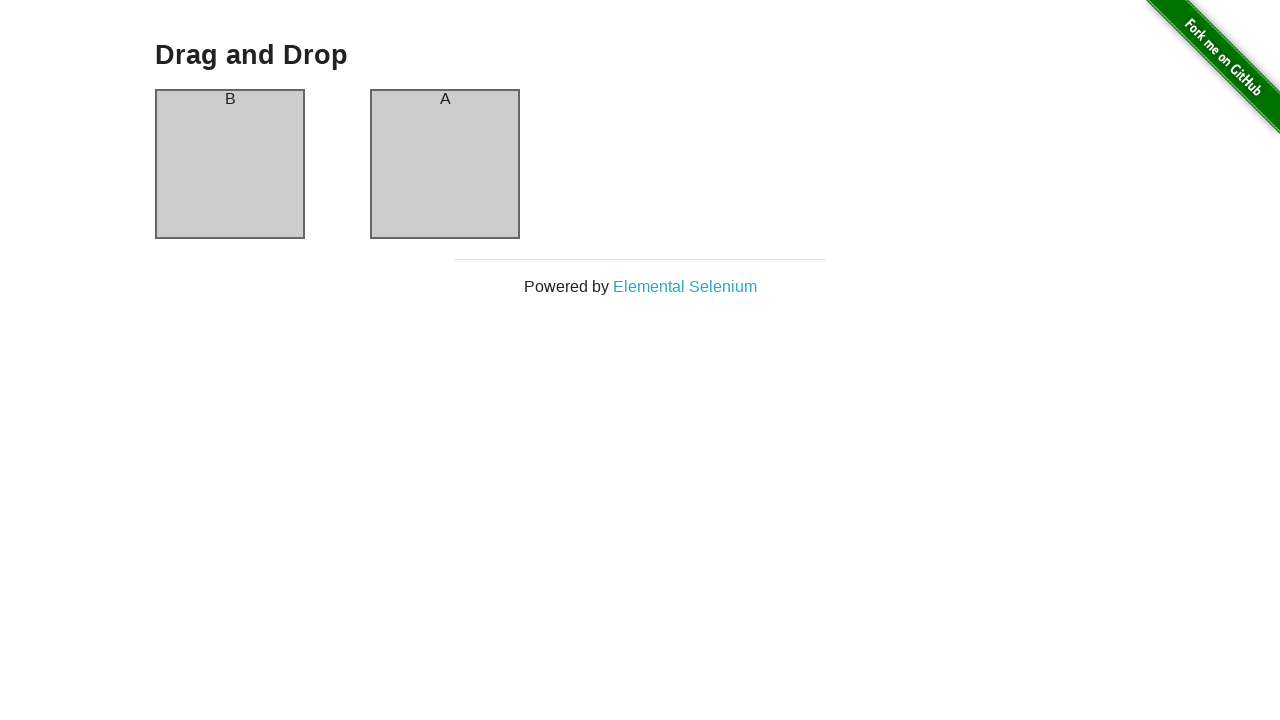

Dragged element back from column B to column A at (230, 164)
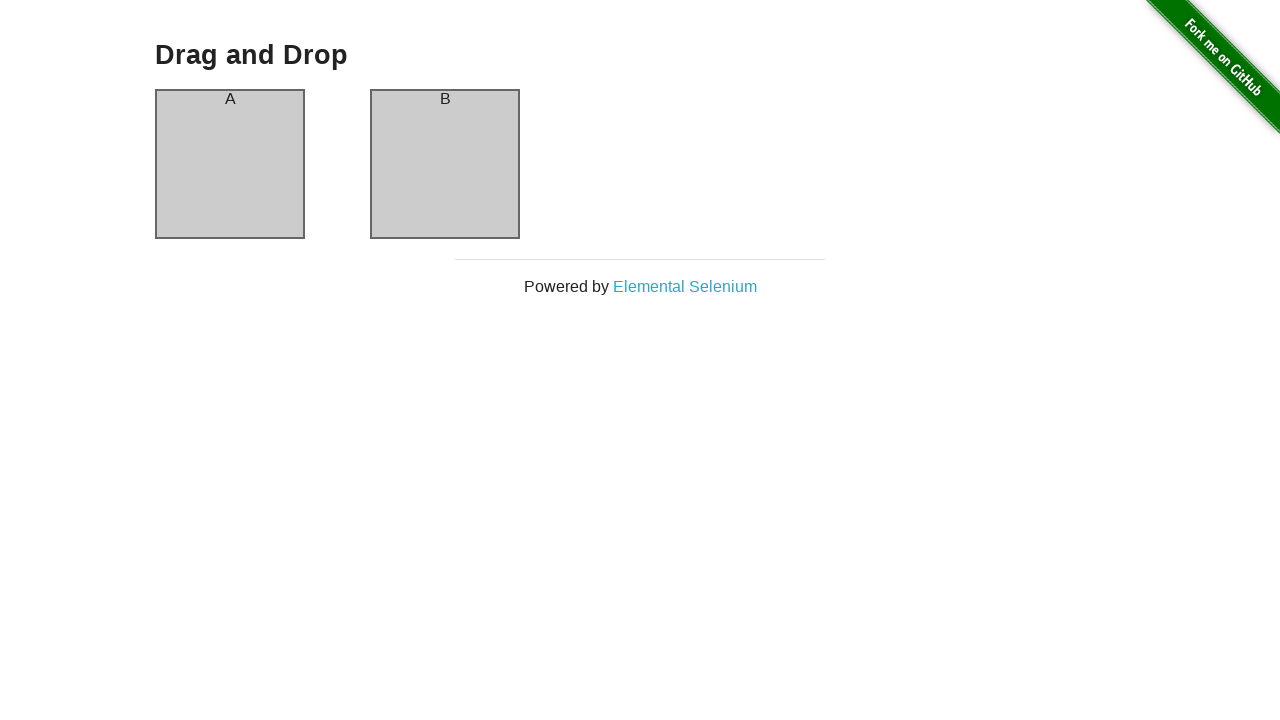

Waited 500ms for DOM to update after second drag
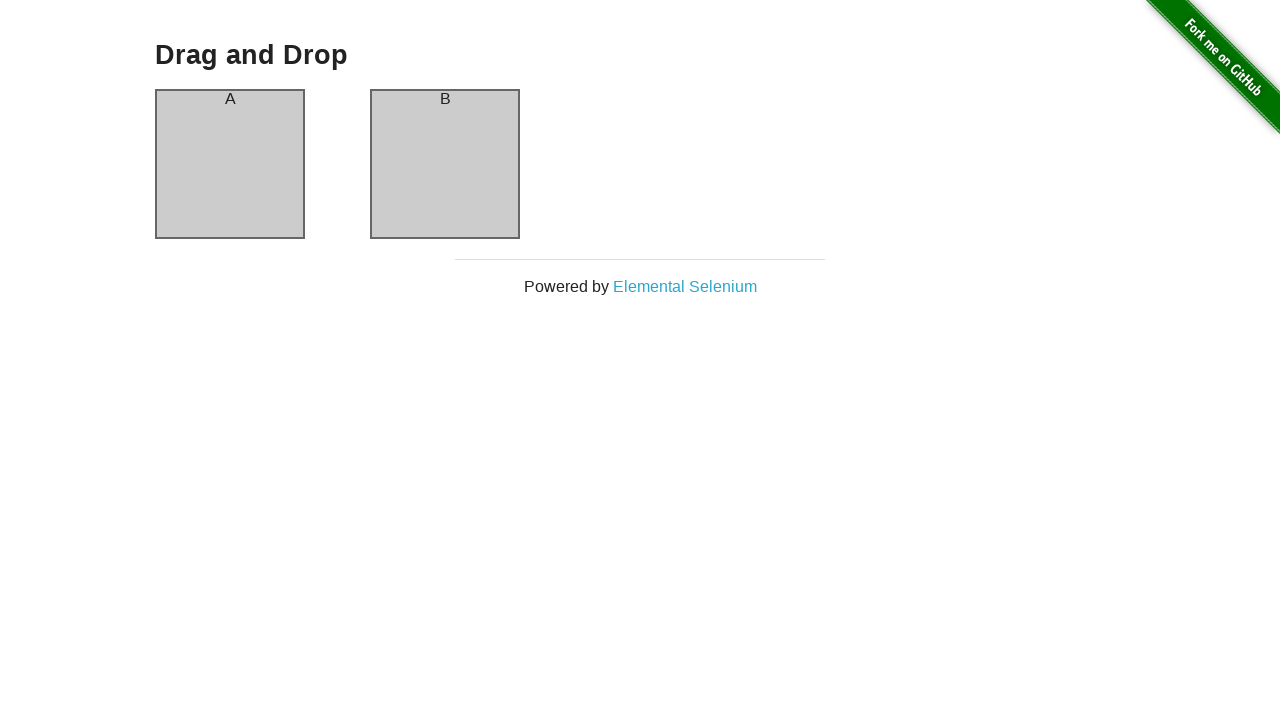

Verified column A header is present after elements returned to original positions
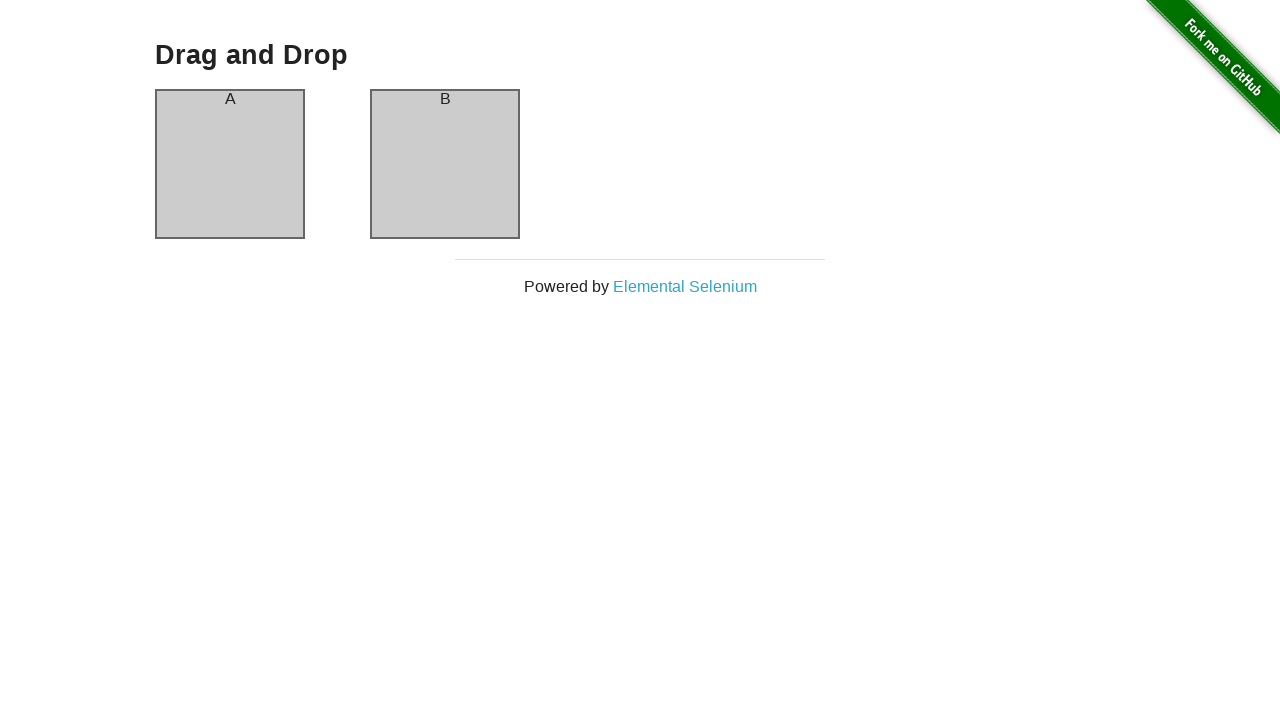

Verified column B header is present after elements returned to original positions
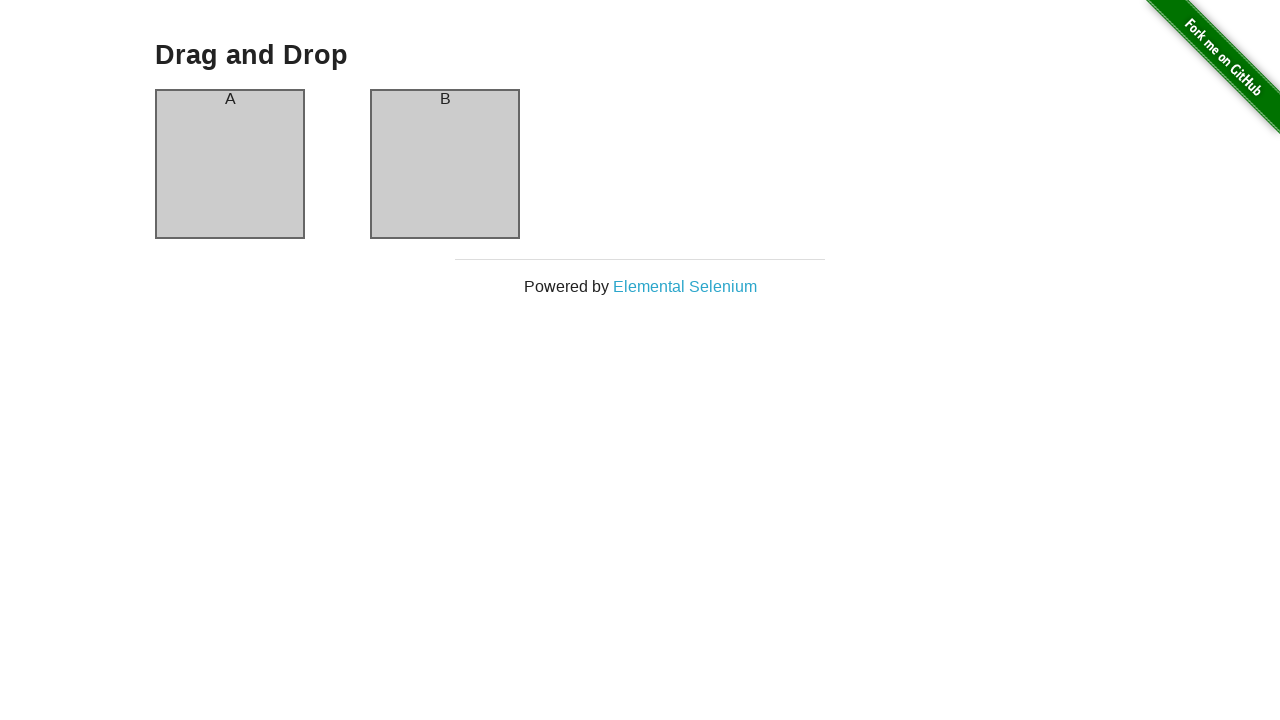

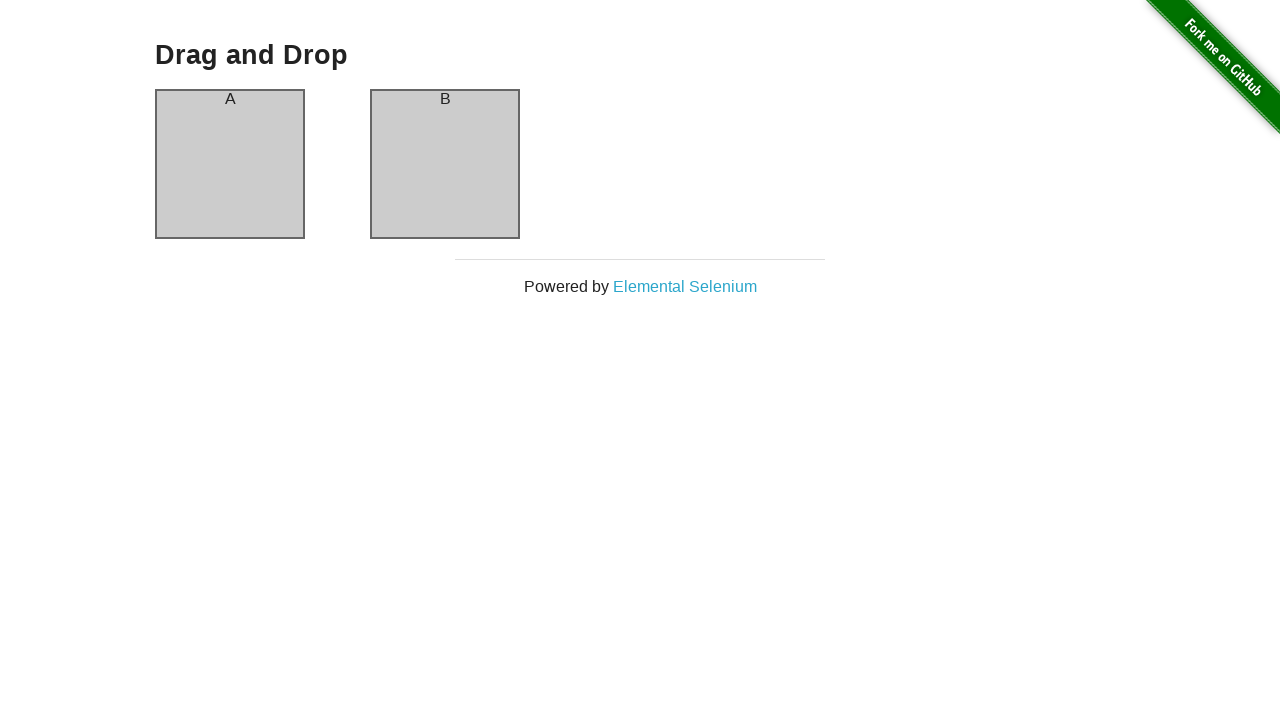